Verifies that the server returns proper security headers in the HTTP response

Starting URL: https://local.dev.rafflewinnerpicker.com

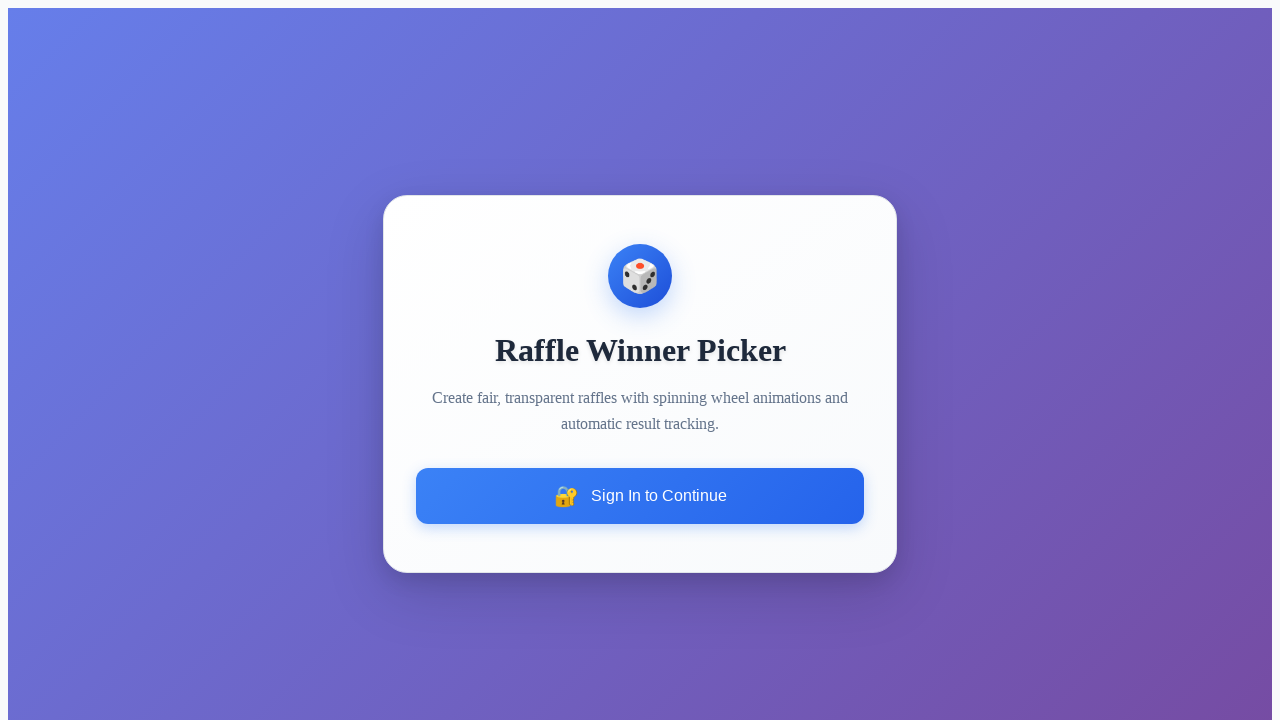

Reloaded page to capture HTTP response
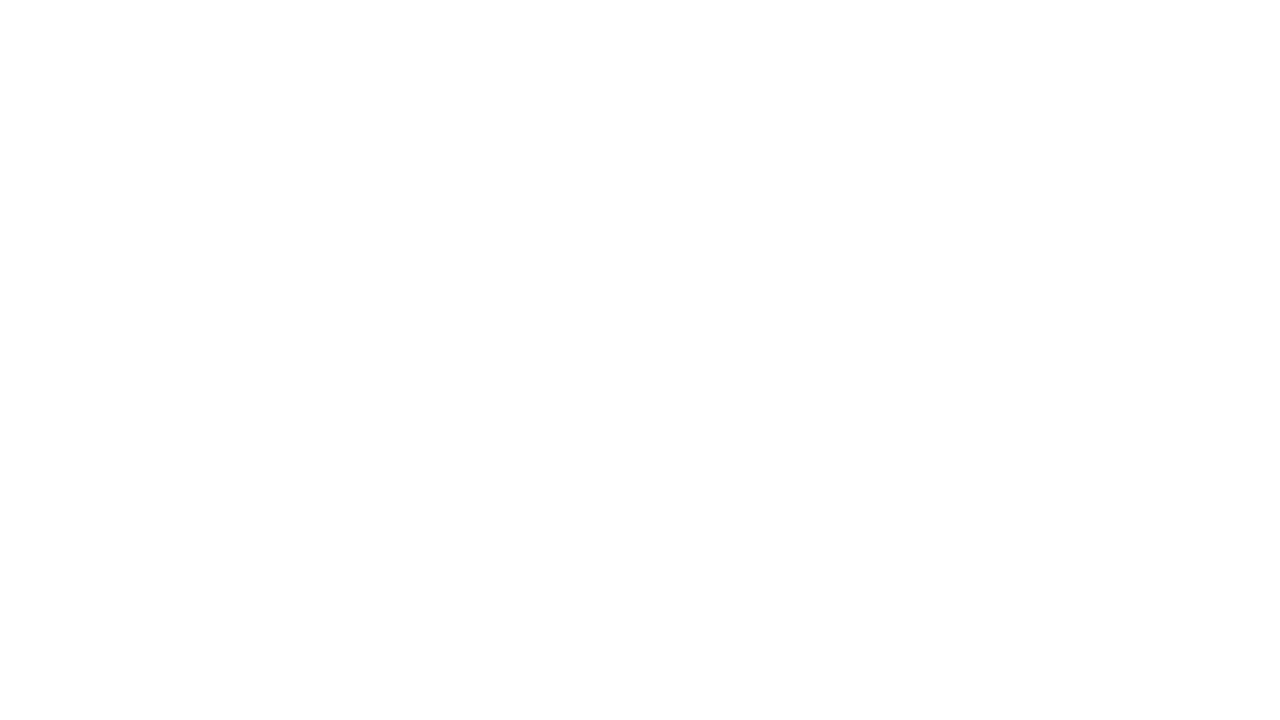

Verified that response object is not None
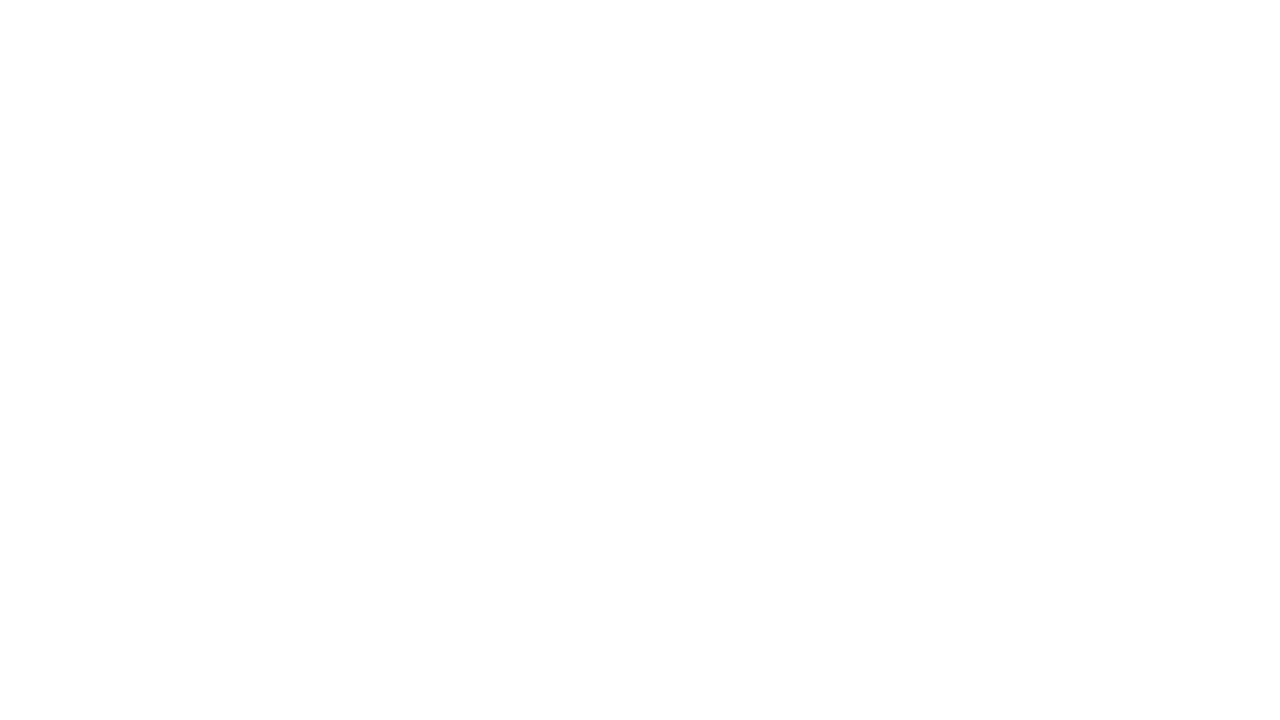

Retrieved response headers from reload
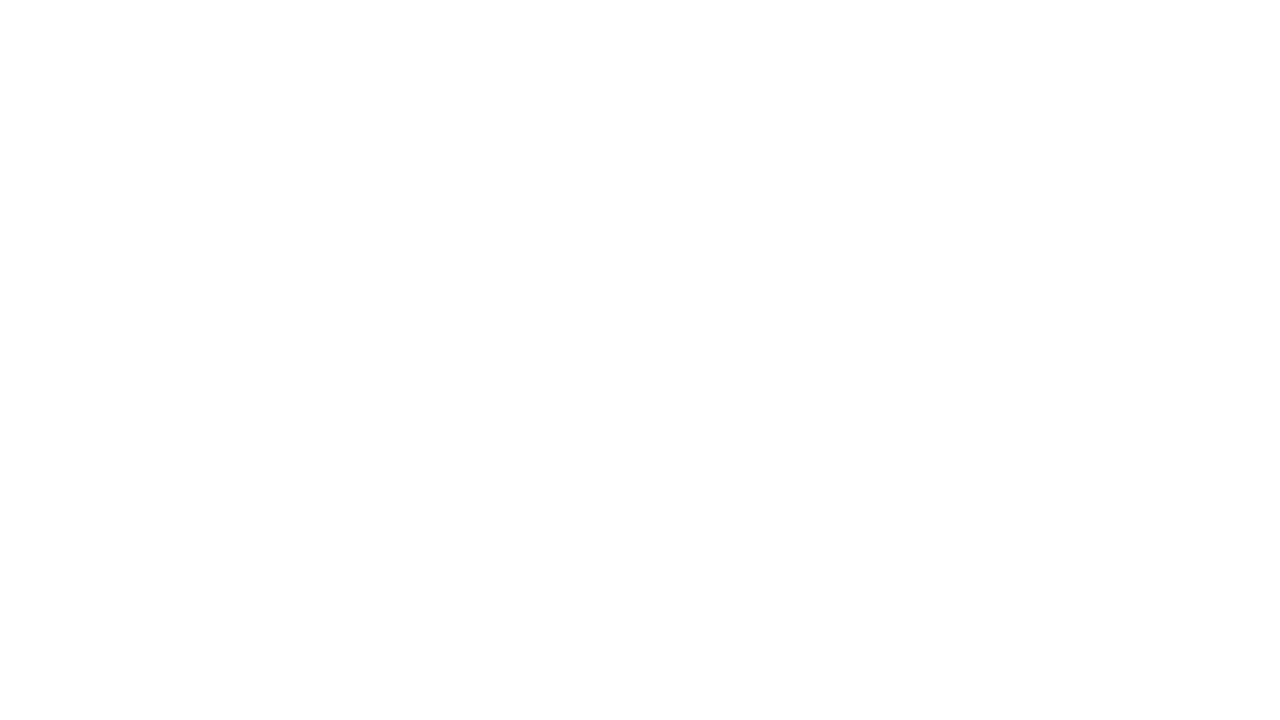

Verified that at least one security header (x-frame-options or x-content-type-options) is present
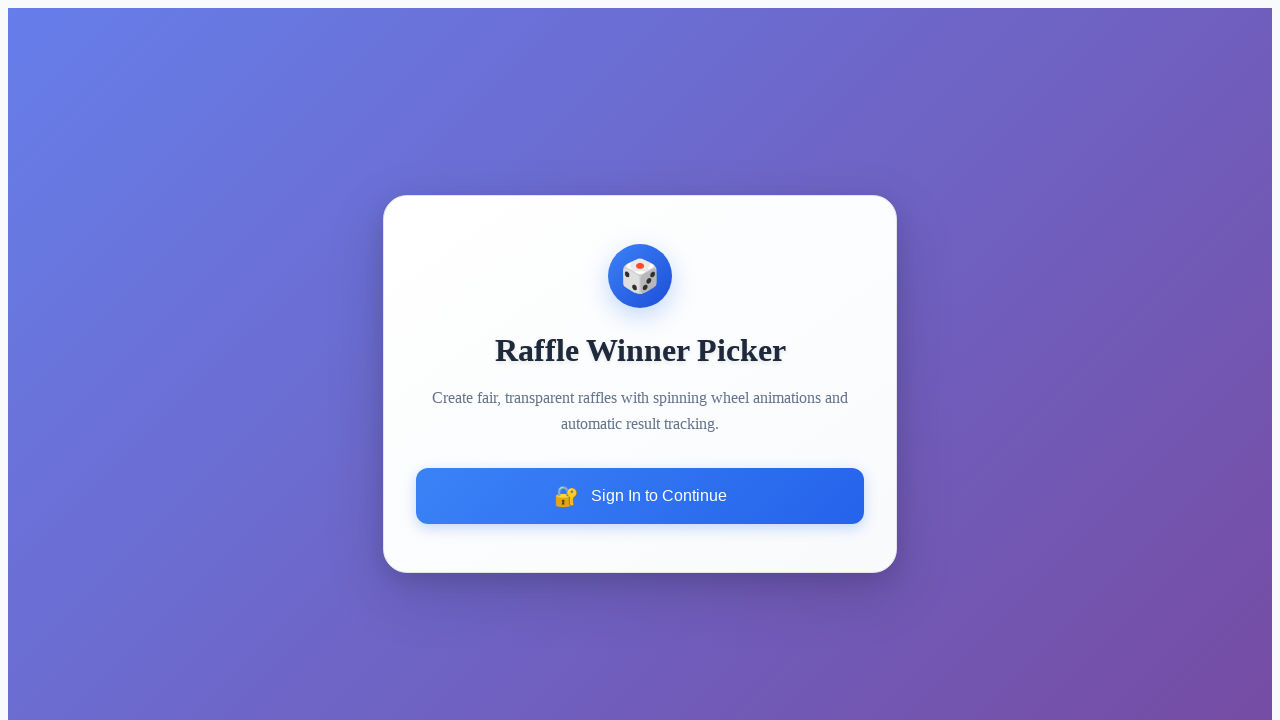

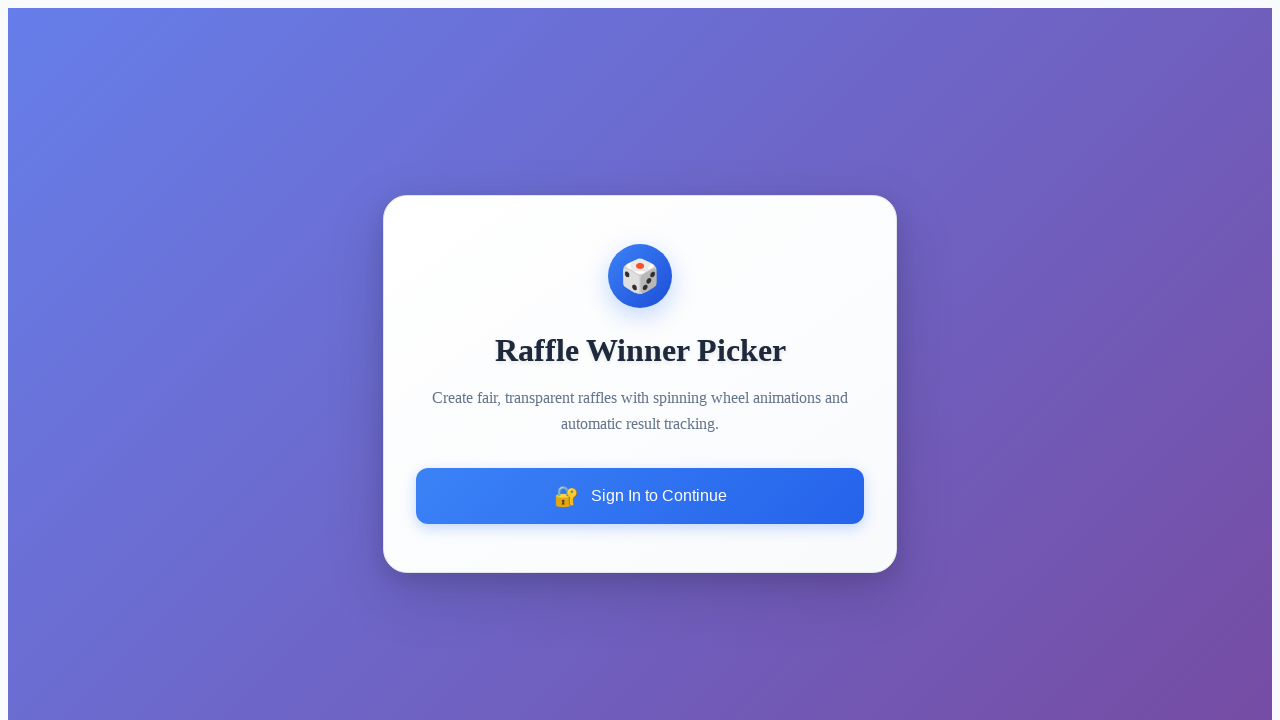